Navigates to Add/Remove Elements page, adds one element, then deletes it

Starting URL: http://the-internet.herokuapp.com/

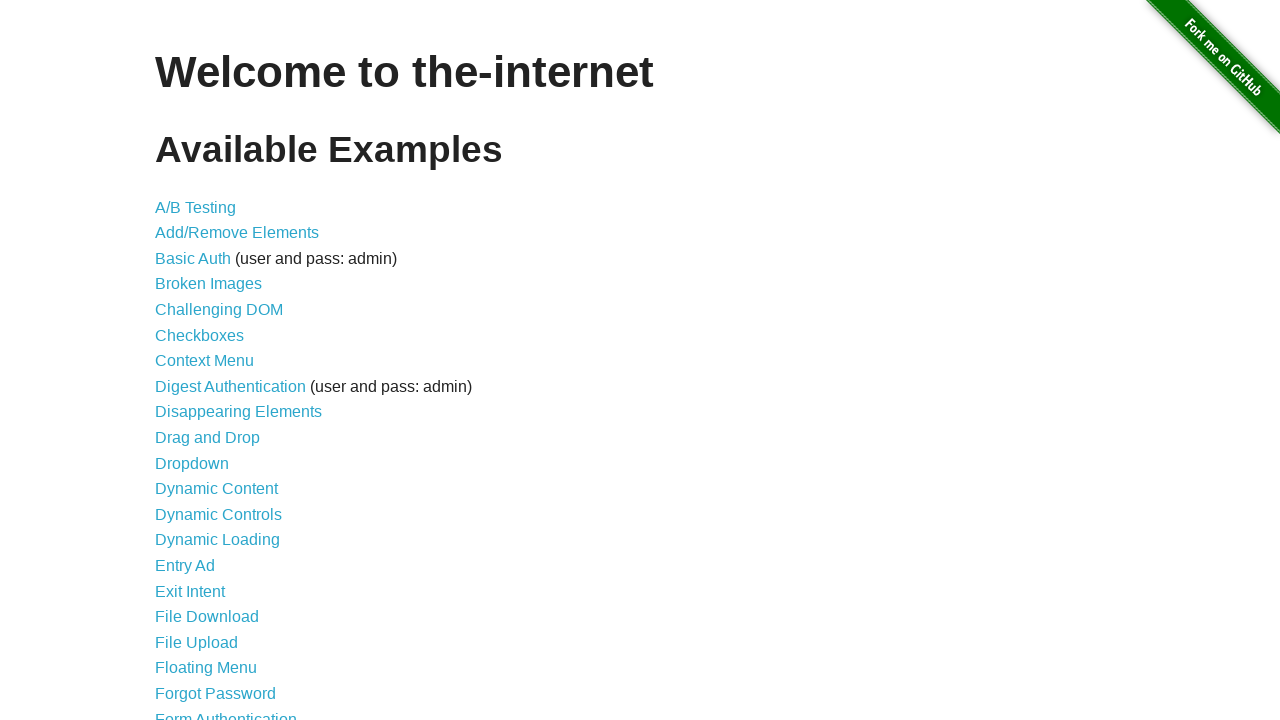

Clicked on Add/Remove Elements link at (237, 233) on text=Add/Remove Elements
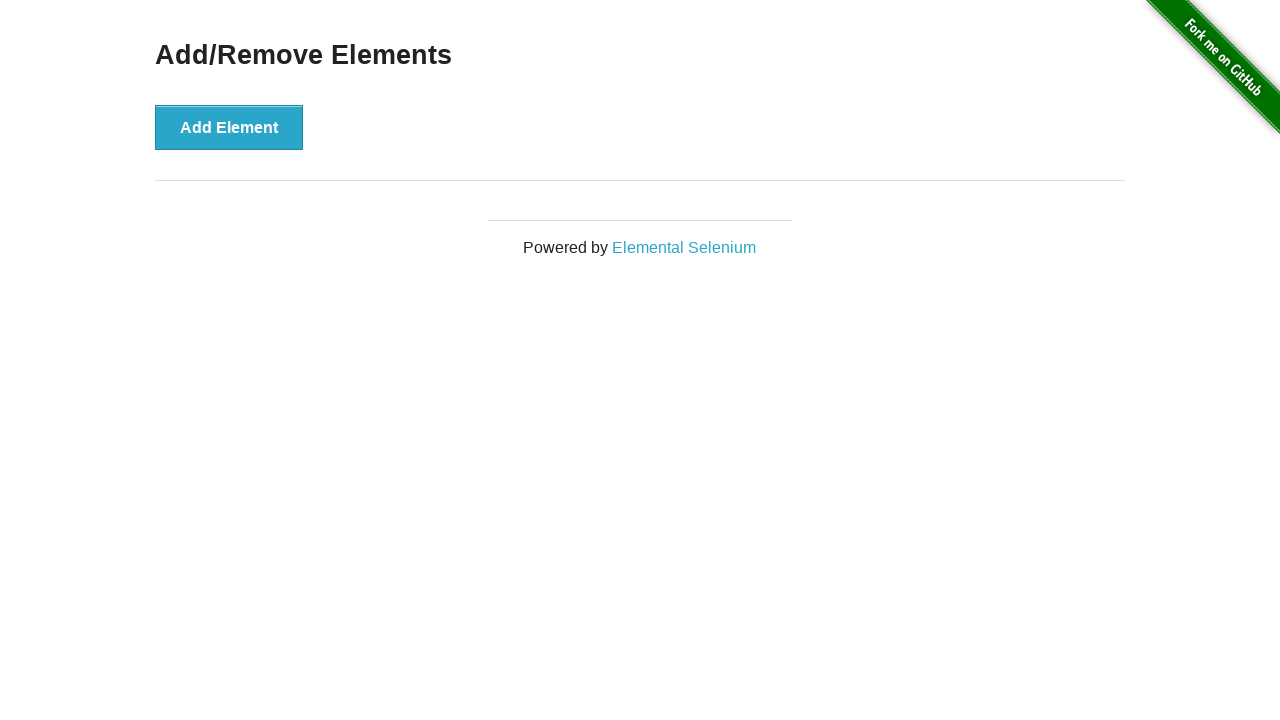

Clicked Add Element button to add one element at (229, 127) on text=Add Element
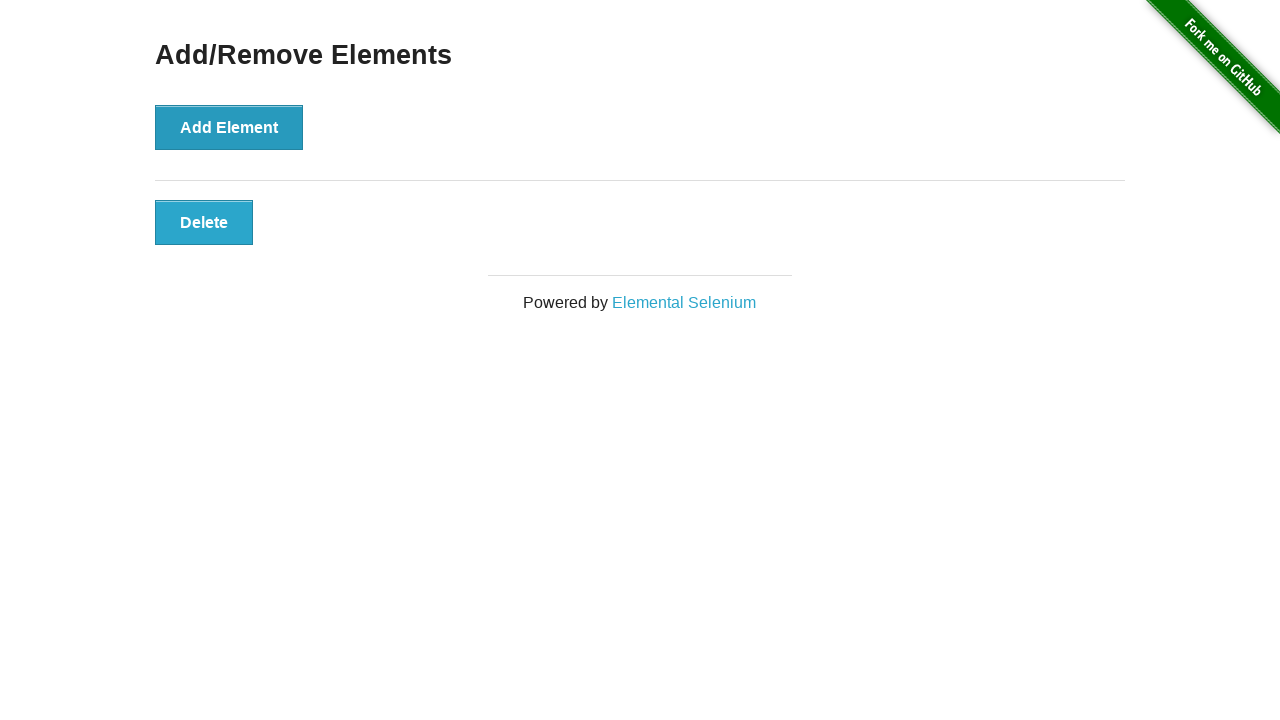

Clicked Delete button to remove the added element at (204, 222) on text=Delete
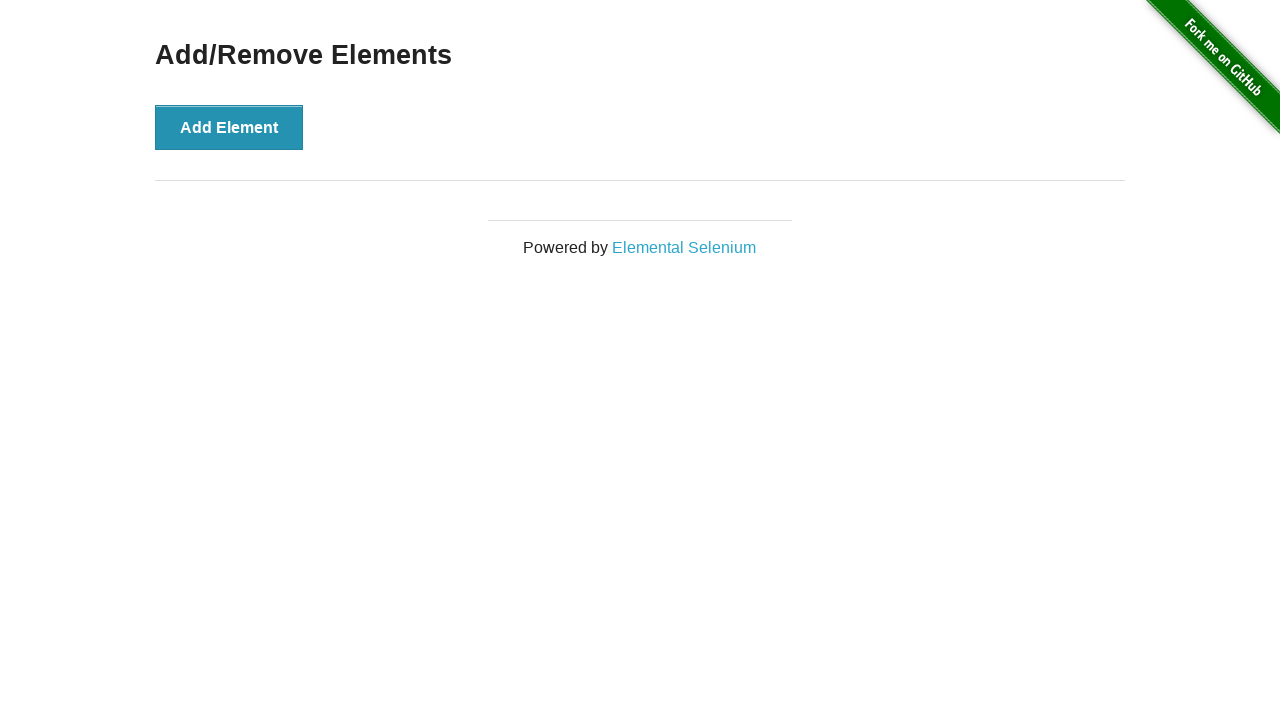

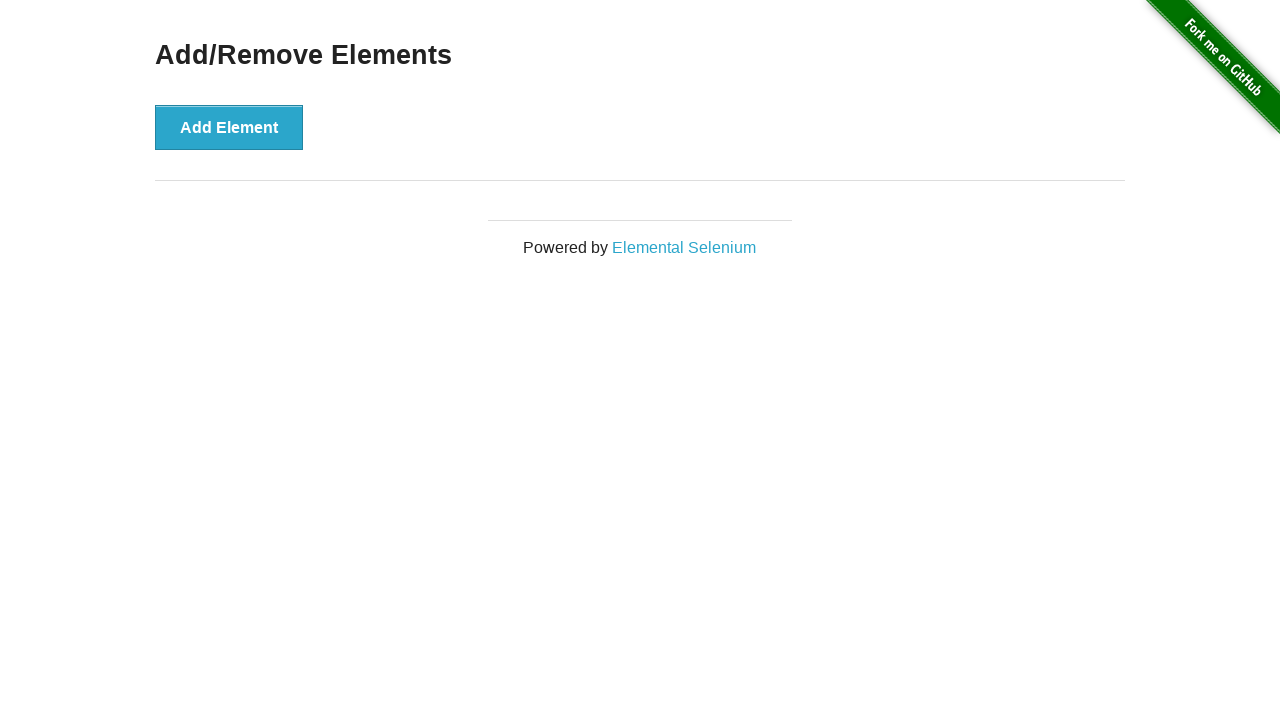